Tests clicking an image element using alt text locator on the Playwright documentation site

Starting URL: https://playwright.dev/

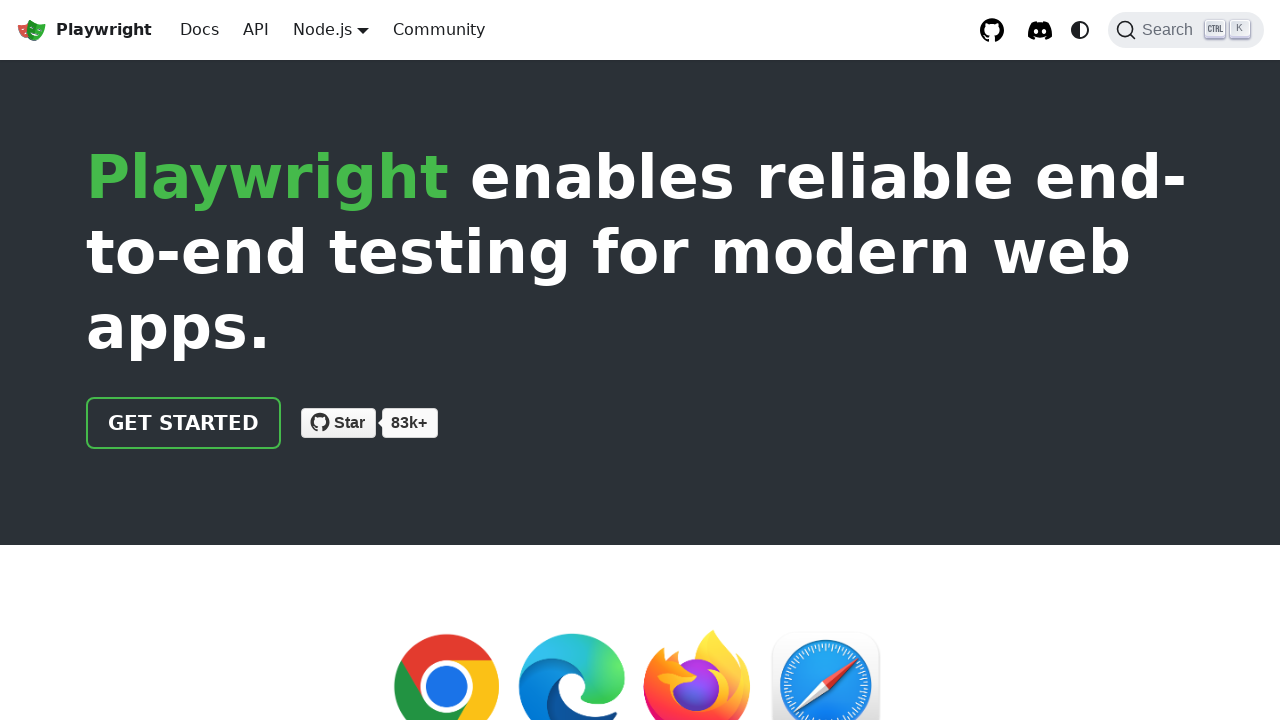

Clicked VS Code image element using alt text locator on Playwright documentation site at (218, 361) on internal:attr=[alt="VS Code"i]
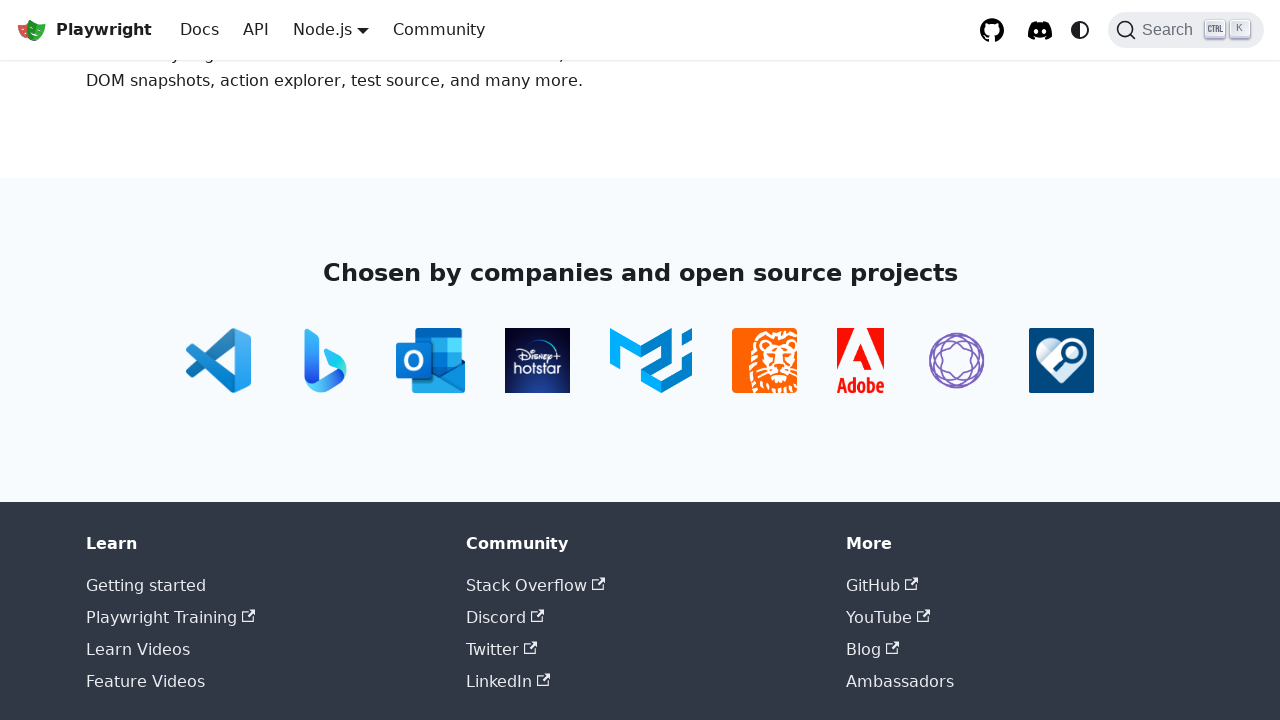

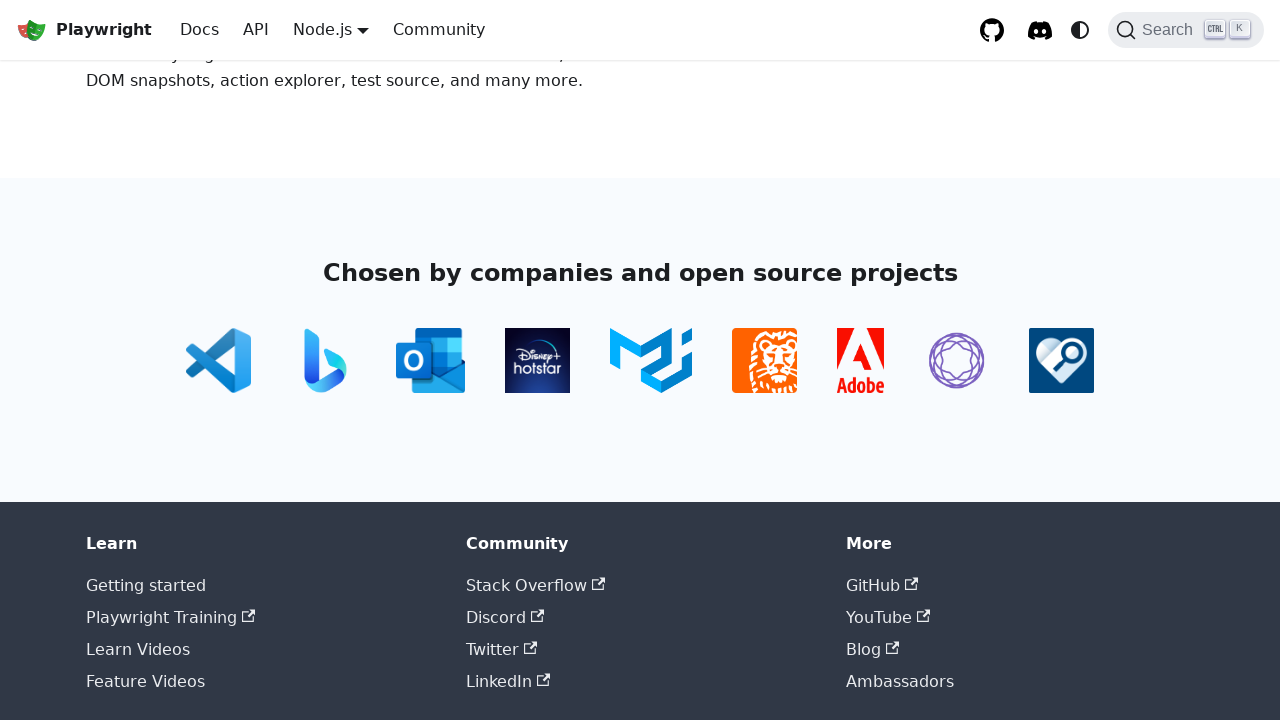